Navigates to Newegg Canada's desktop graphics cards category page and verifies that product items are displayed on the page.

Starting URL: https://www.newegg.ca/Desktop-Graphics-Cards/SubCategory/ID-48?Tid=7708

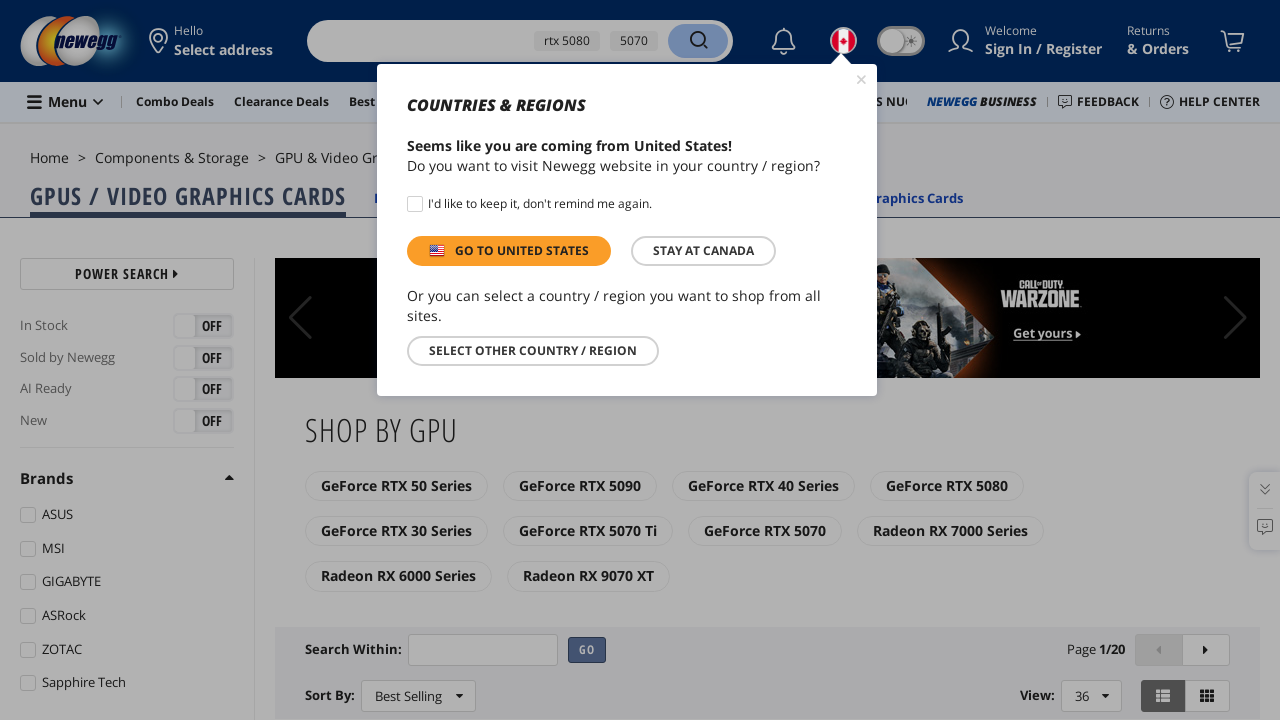

Navigated to Newegg Canada desktop graphics cards category page
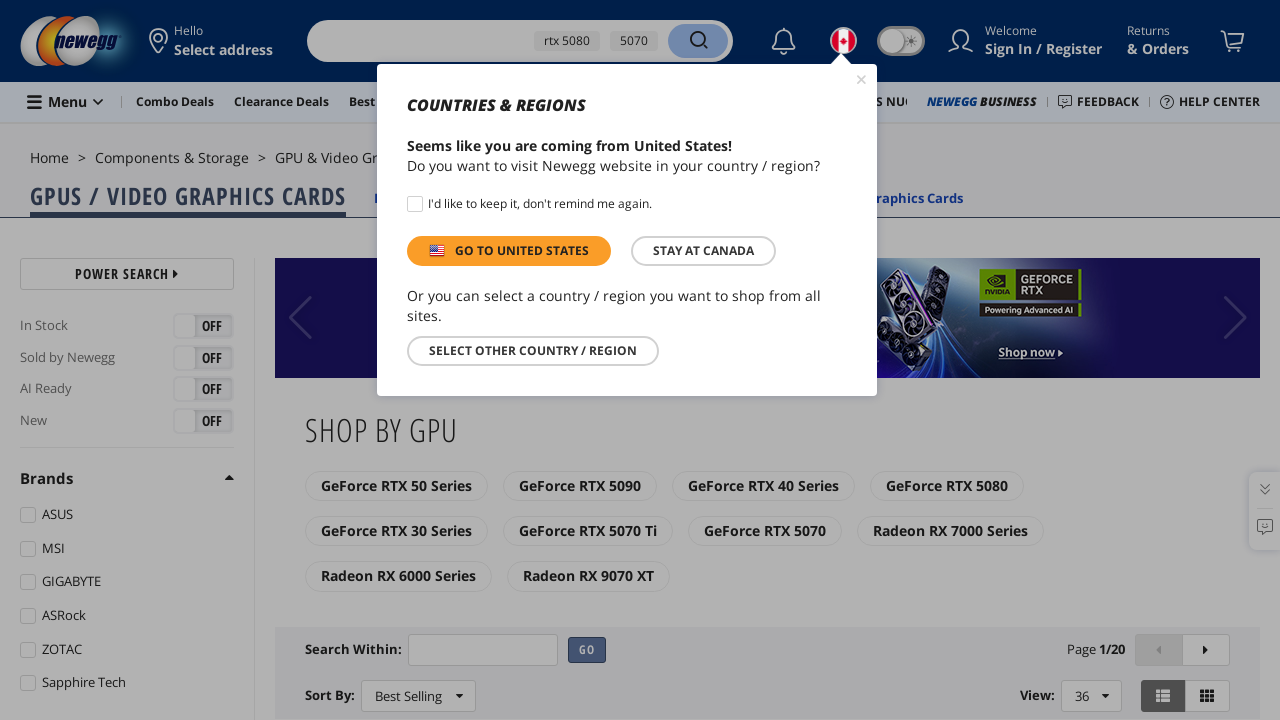

Product items container loaded on the page
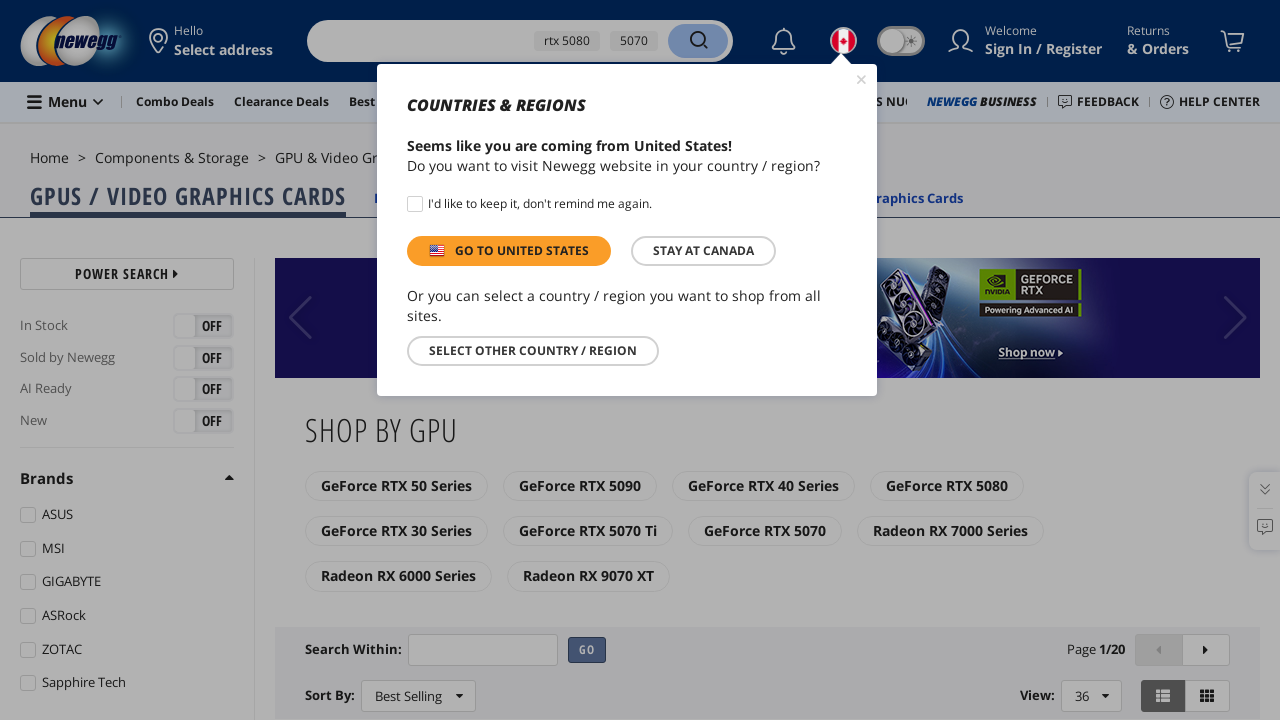

First product item is now visible
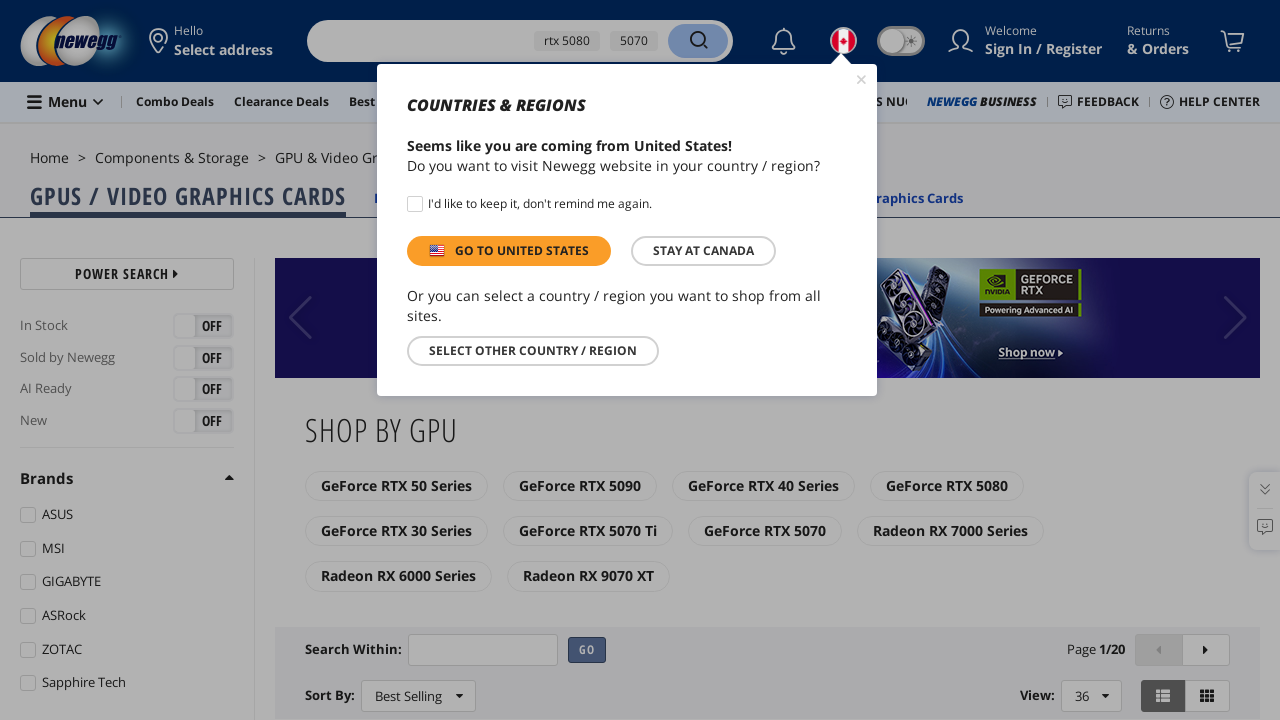

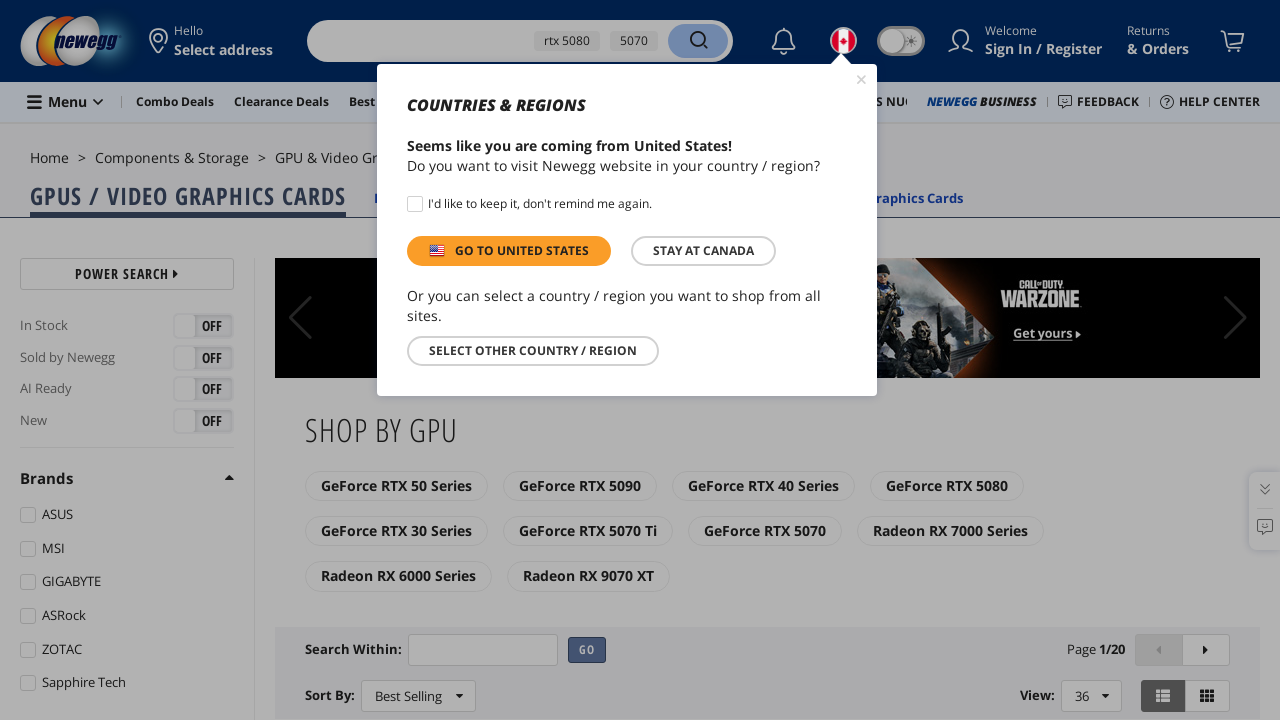